Navigates to the GCP Dot chart page (full version) and verifies the chart elements are loaded and visible.

Starting URL: https://gcpdot.com/gcpchart.php

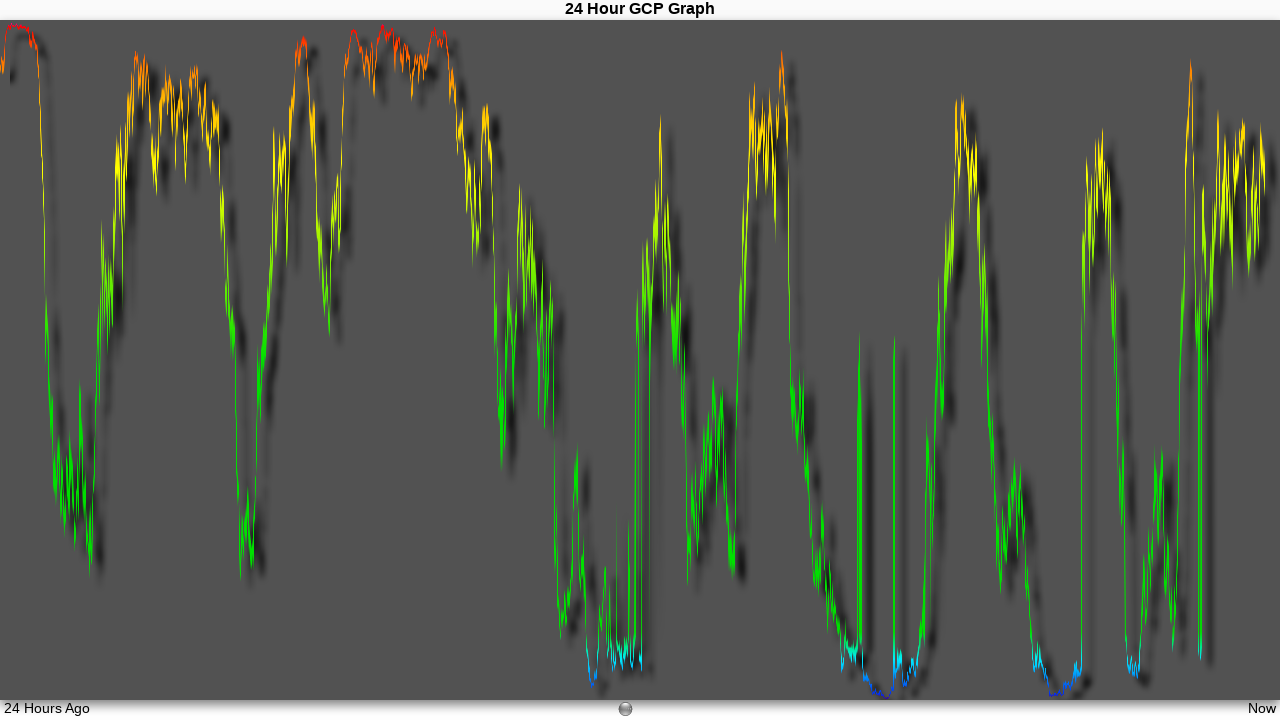

Page fully loaded with network idle state
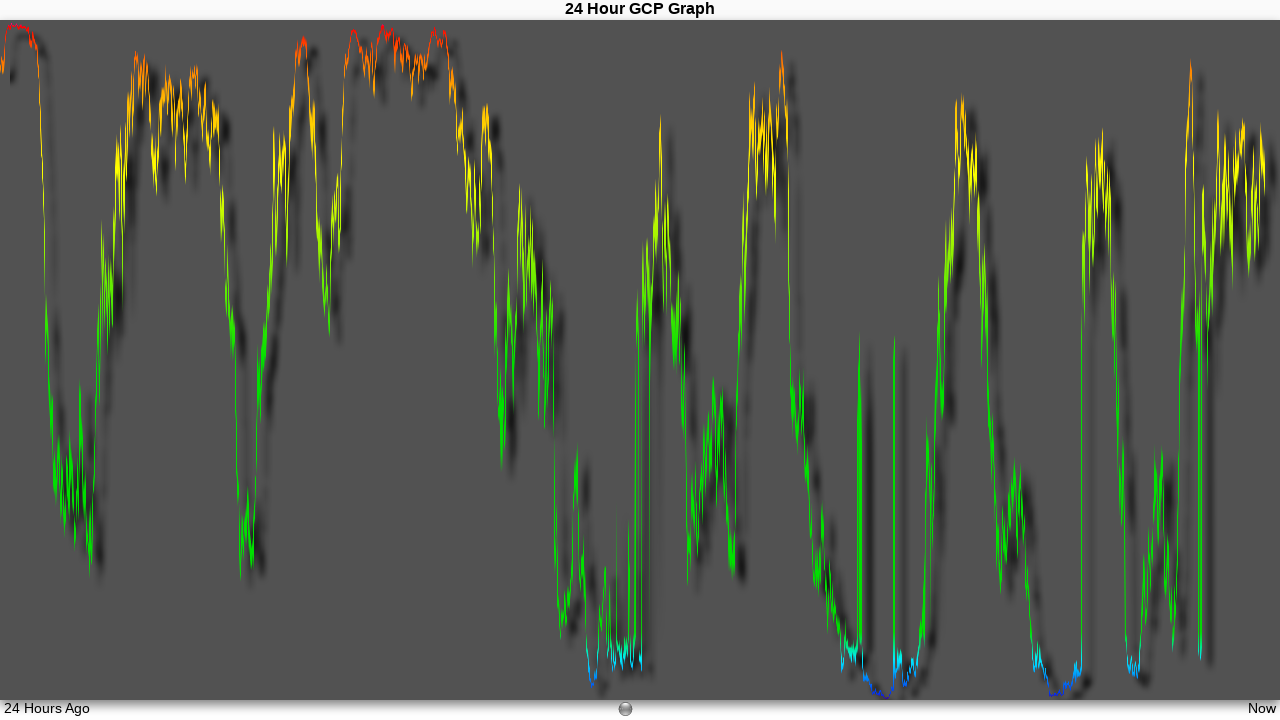

Chart shadow element (#gcpChartShadow) is present
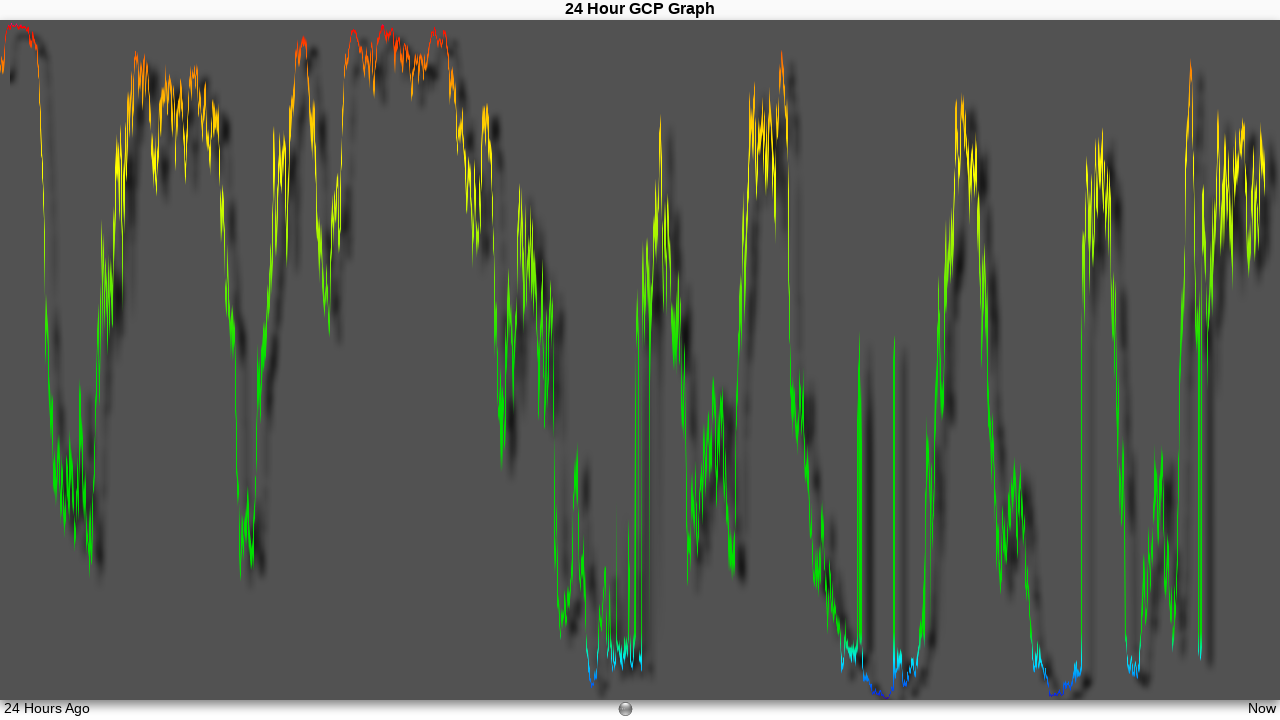

Dot elements in the chart are loaded and visible
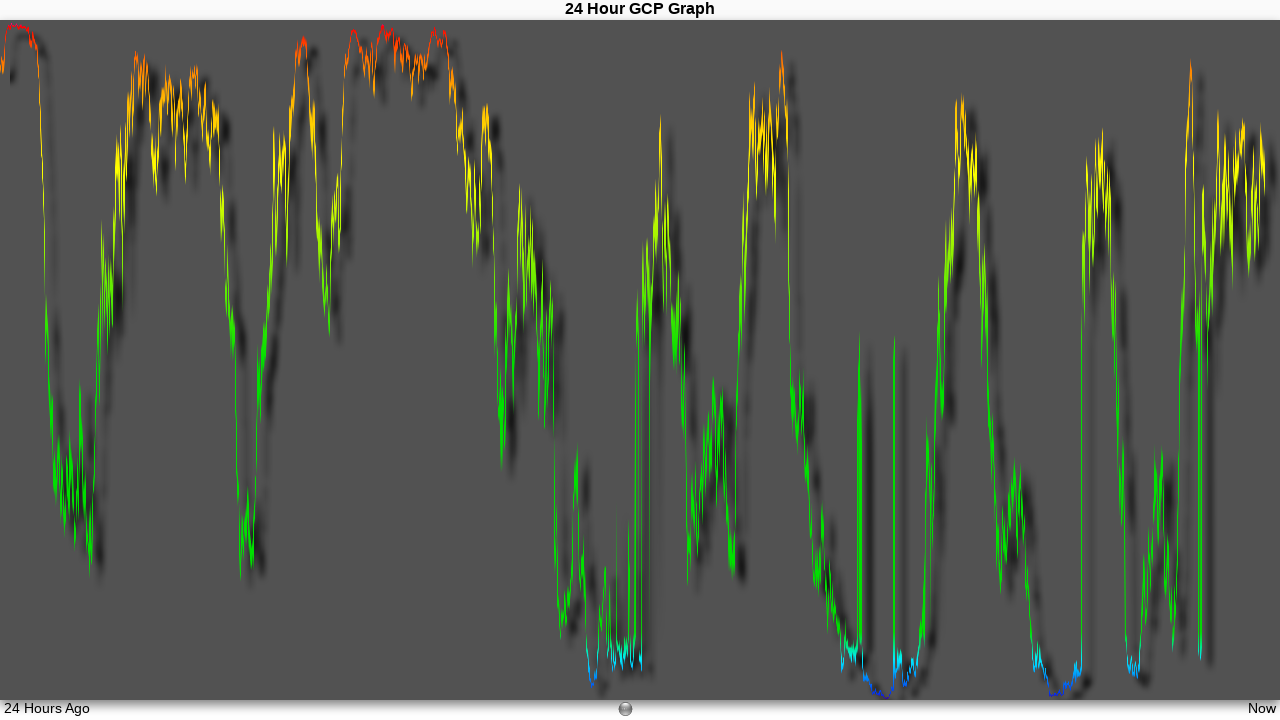

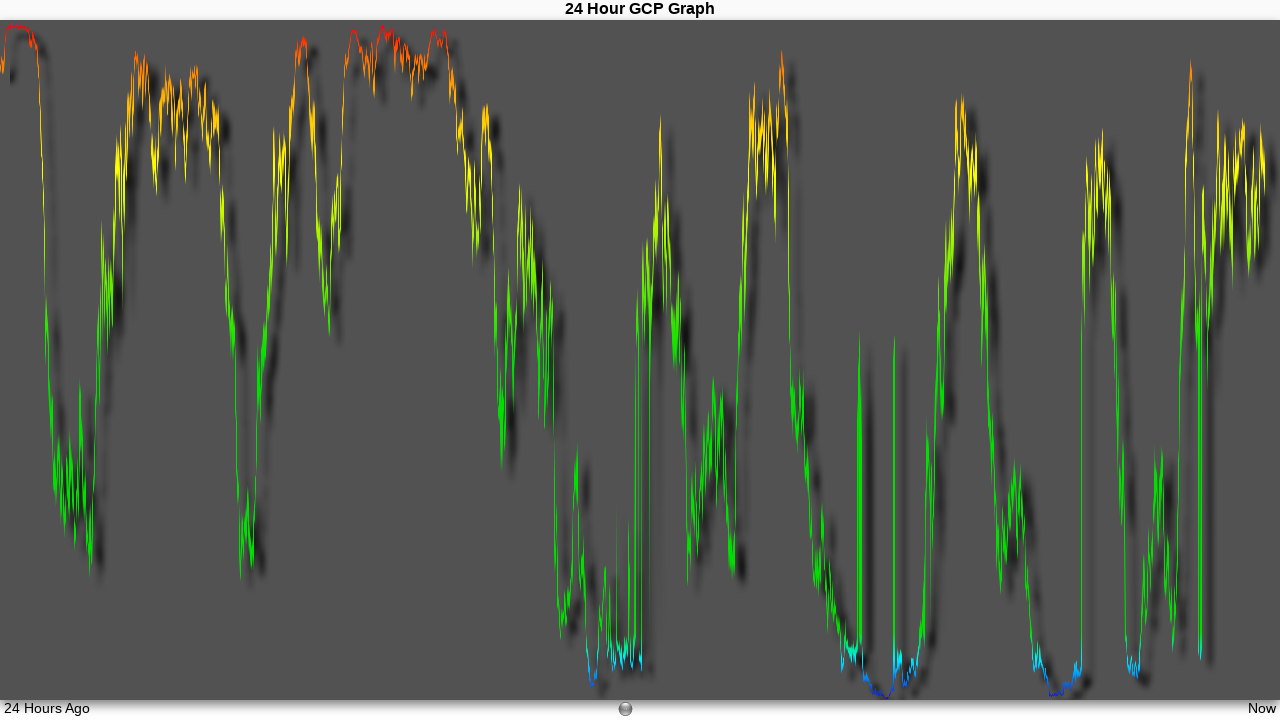